Tests dropdown selection functionality by selecting birth year (2000), month (January), and day (10) from respective dropdown menus using different selection methods.

Starting URL: https://testcenter.techproeducation.com/index.php?page=dropdown

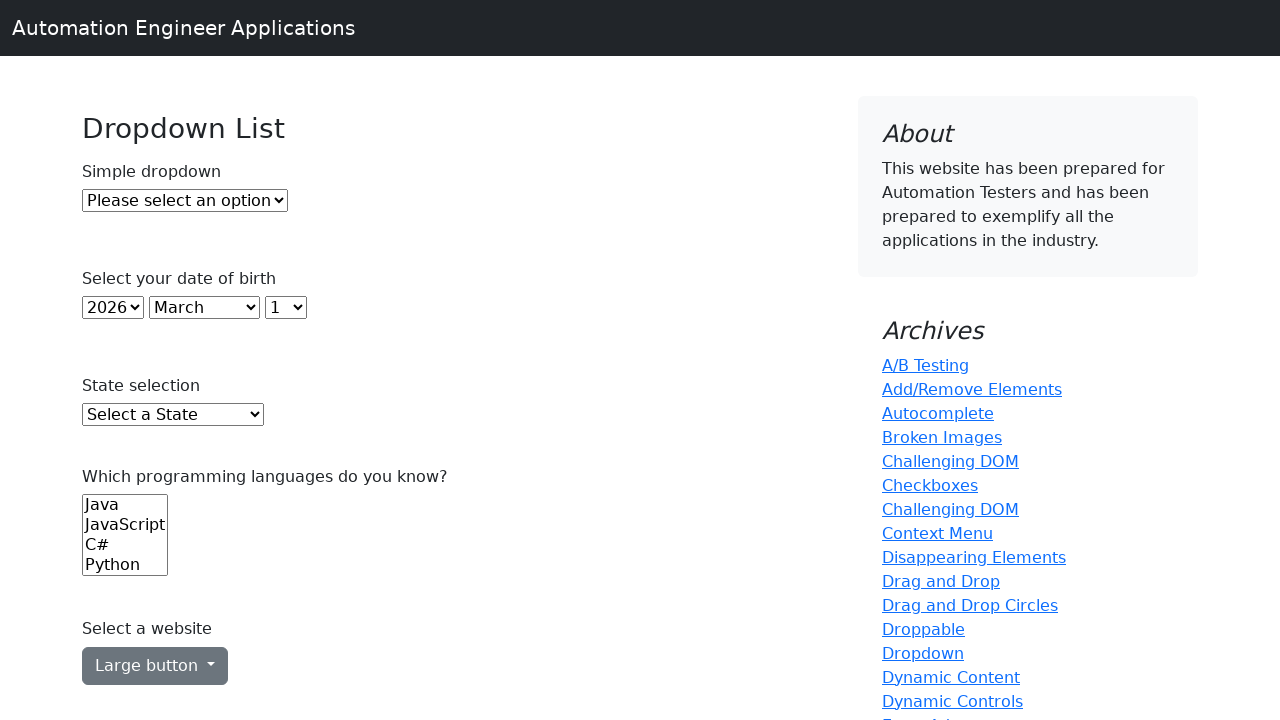

Selected year 2000 from year dropdown using index 22 on #year
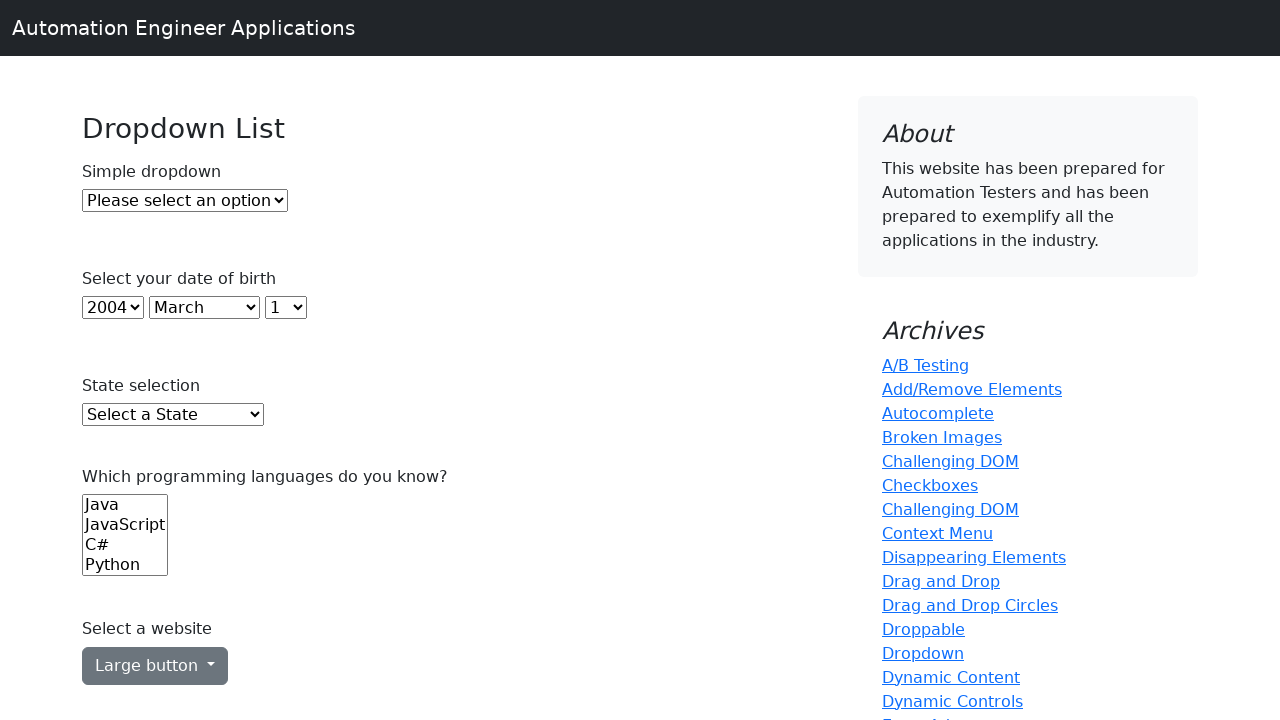

Selected January from month dropdown using value '0' on #month
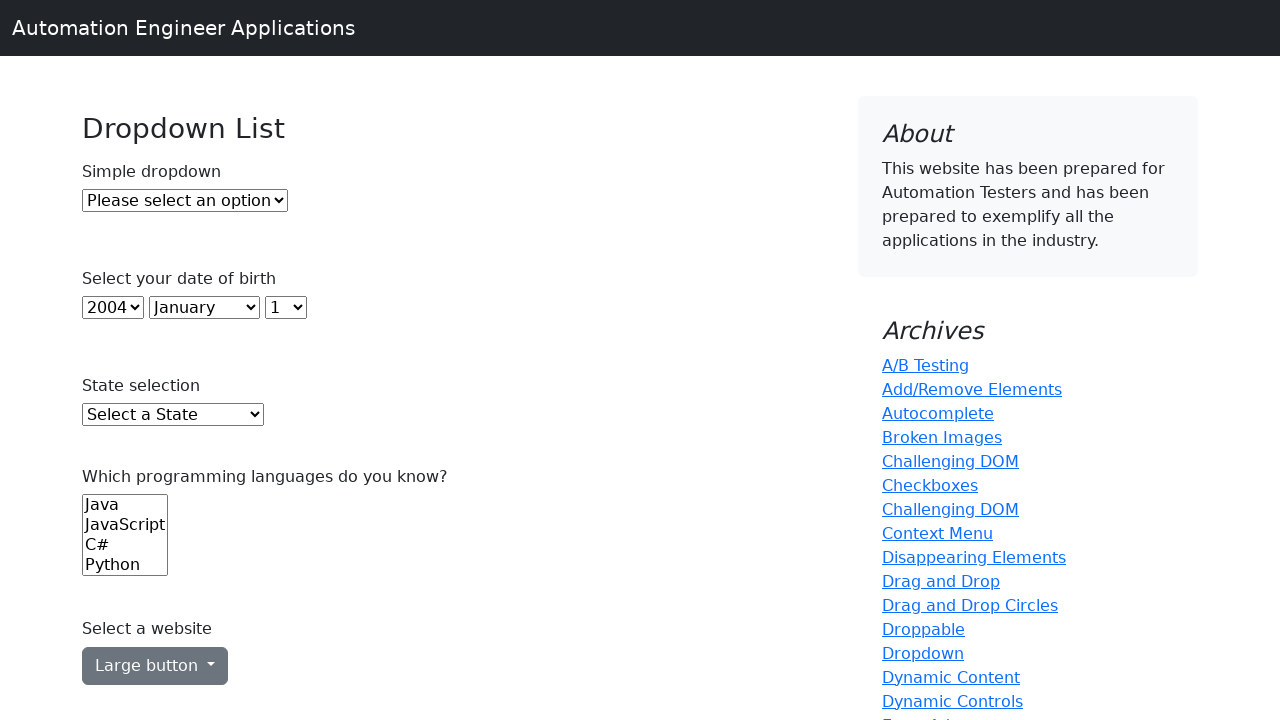

Selected day 10 from day dropdown using visible text label on #day
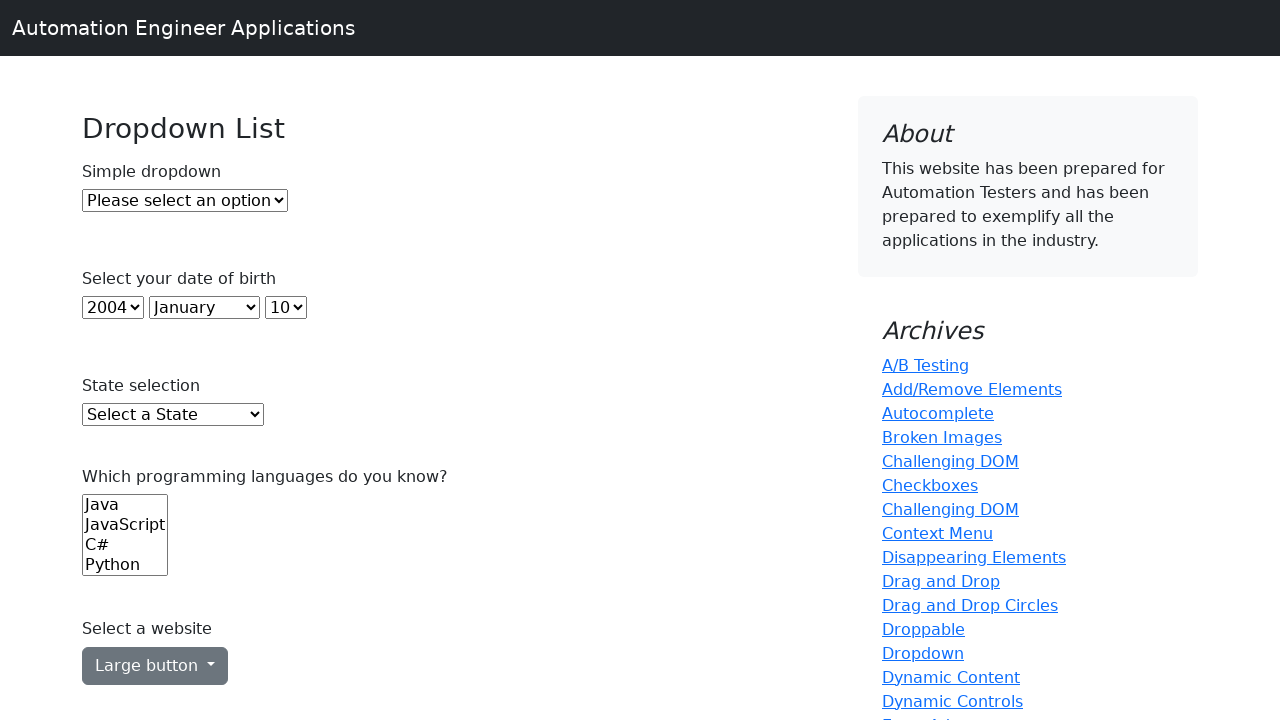

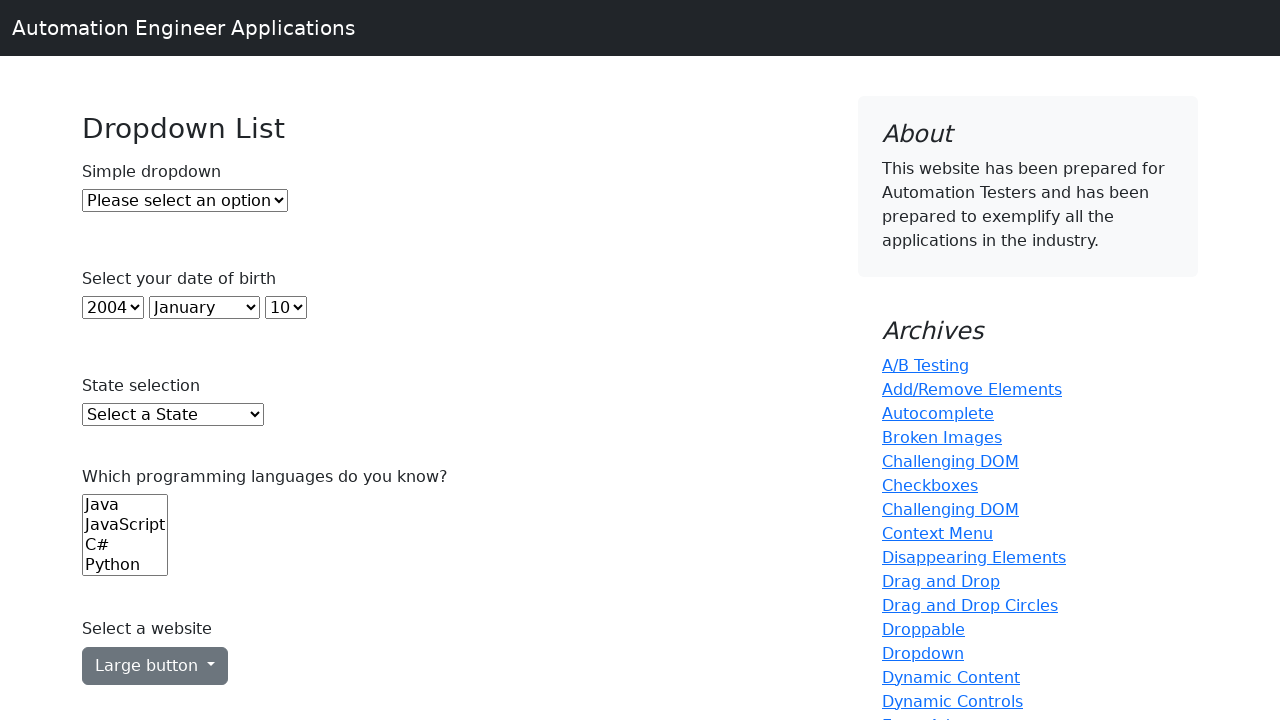